Tests file download functionality by clicking on a text file link to download it from the-internet.herokuapp.com download page

Starting URL: https://the-internet.herokuapp.com/download

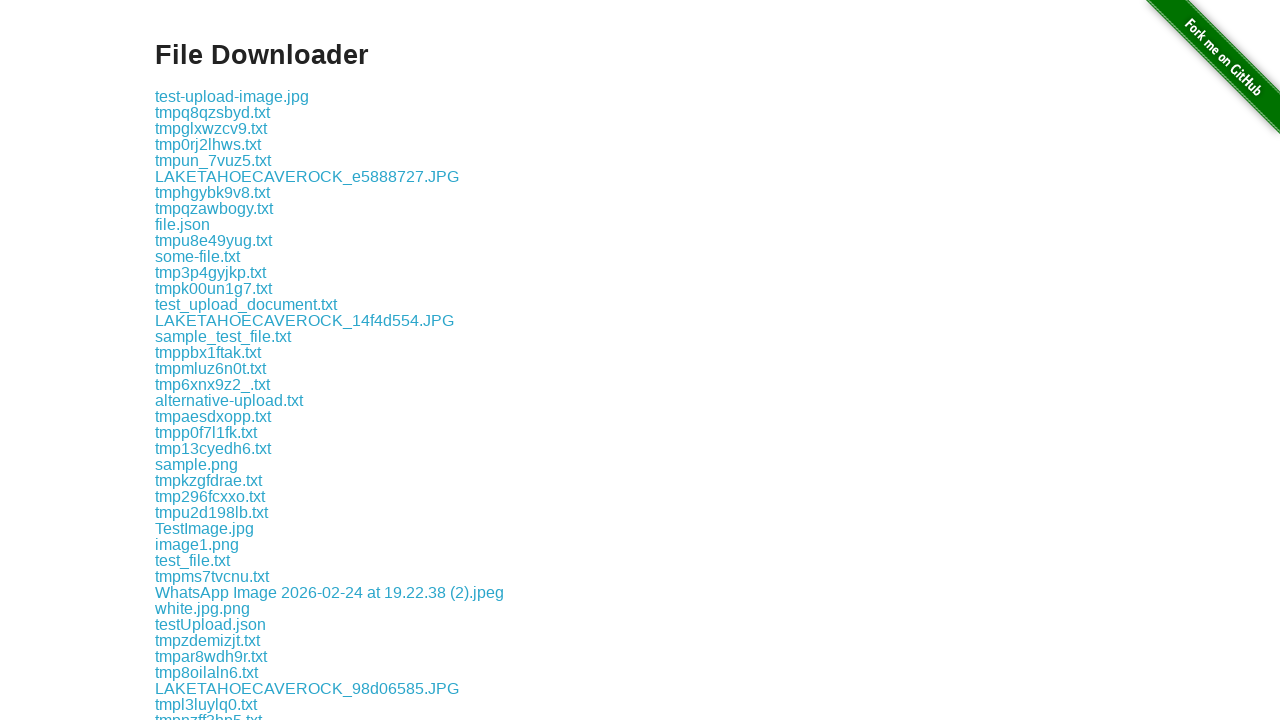

Clicked on LambdaTest.txt file link to initiate download at (208, 360) on xpath=//*[text()='LambdaTest.txt']
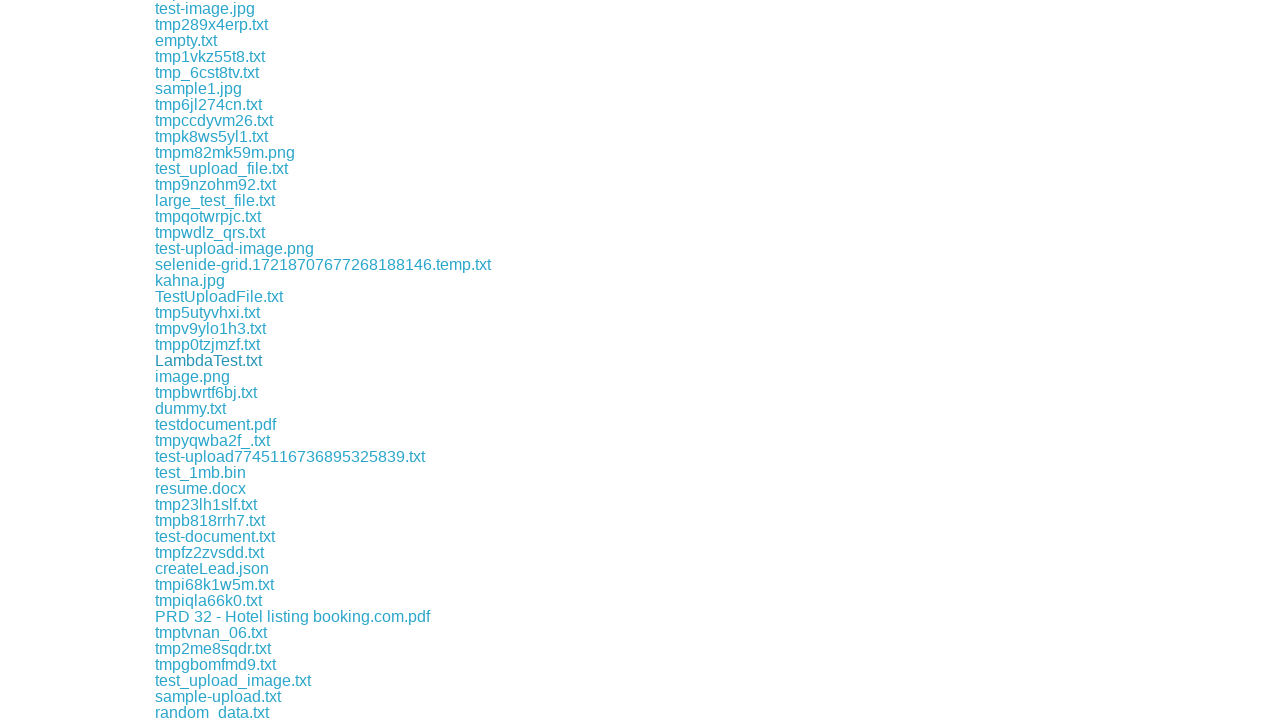

Download completed and file object obtained
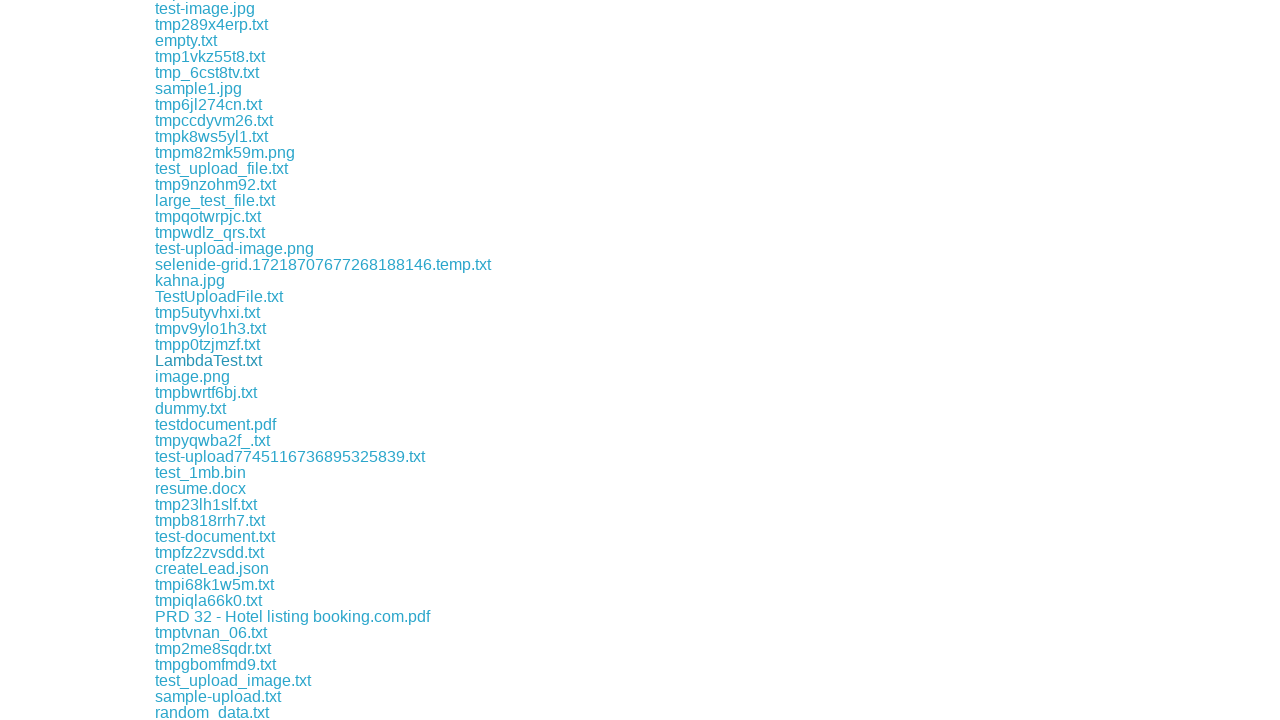

Verified that downloaded file is 'LambdaTest.txt'
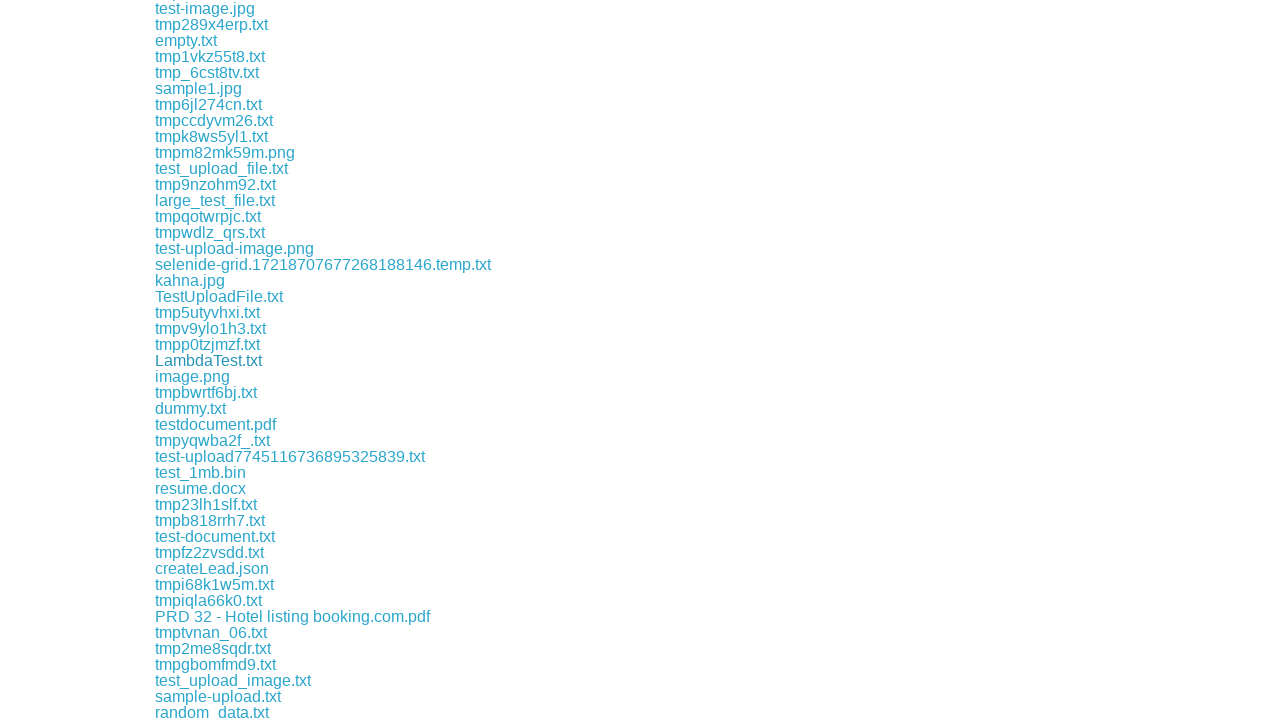

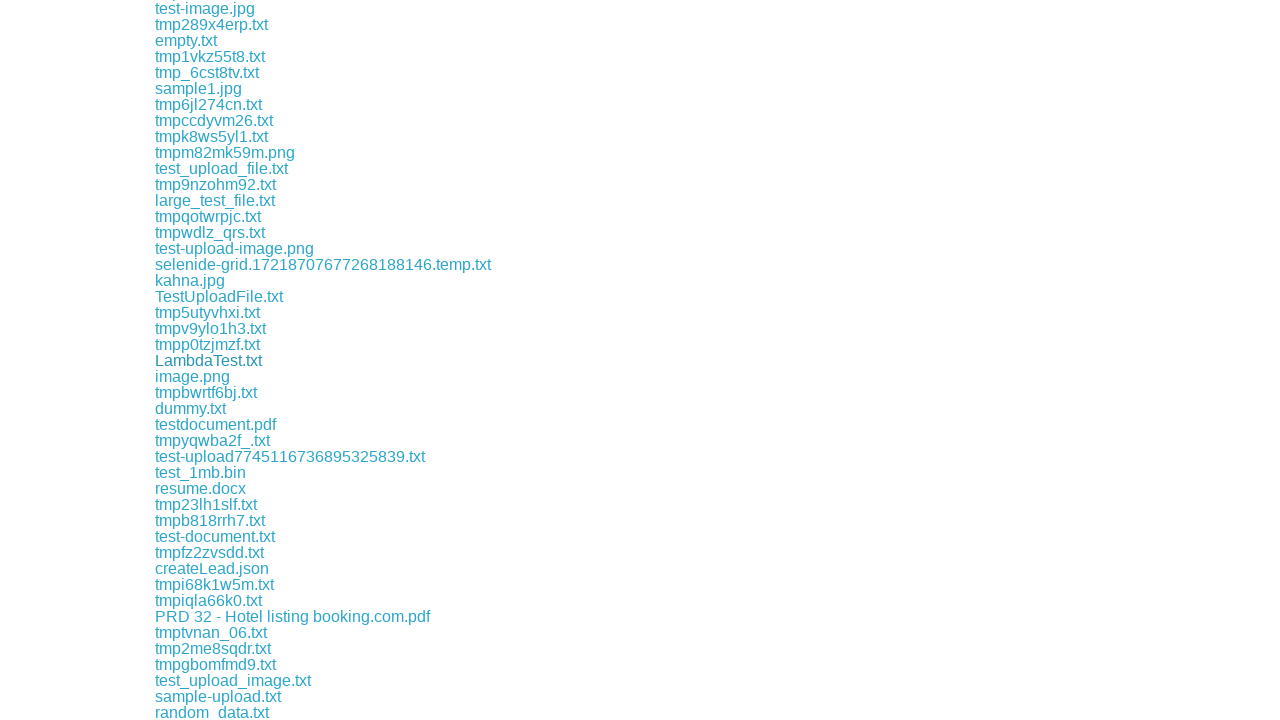